Tests injecting jQuery and jQuery Growl library into a page via JavaScript execution, then displays notification messages using the Growl plugin

Starting URL: http://the-internet.herokuapp.com

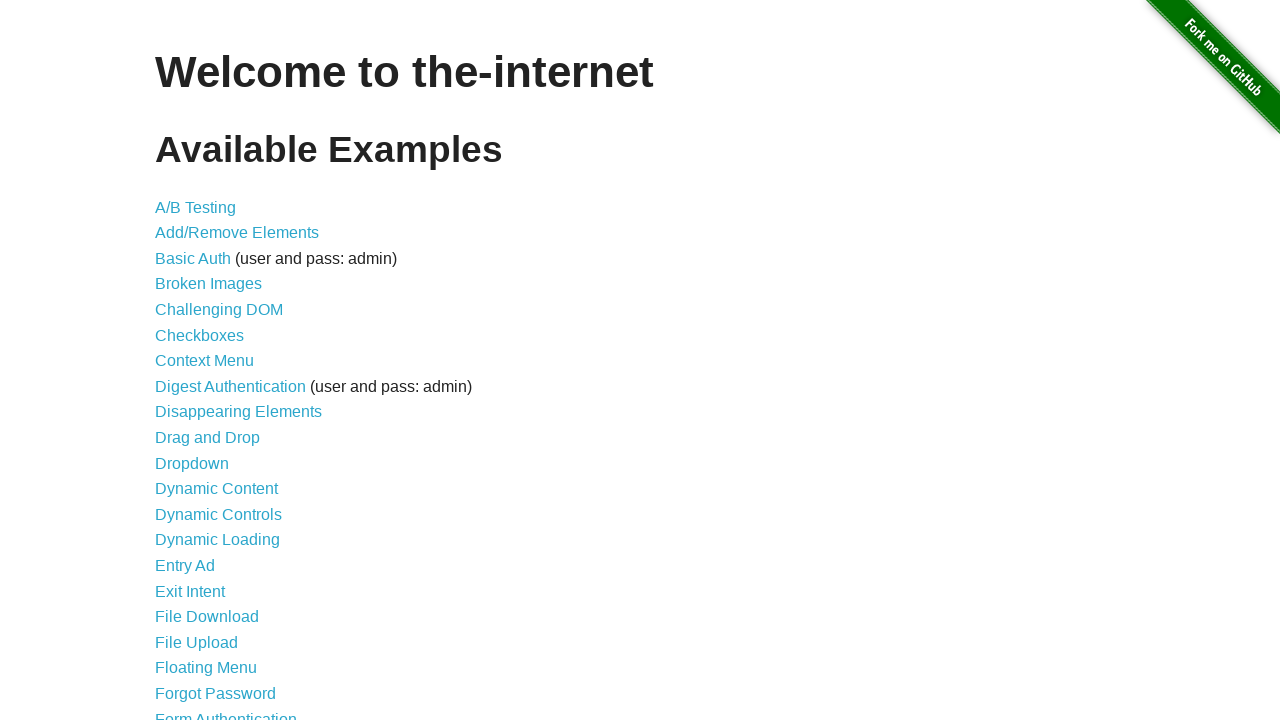

Injected jQuery library into page (if not already present)
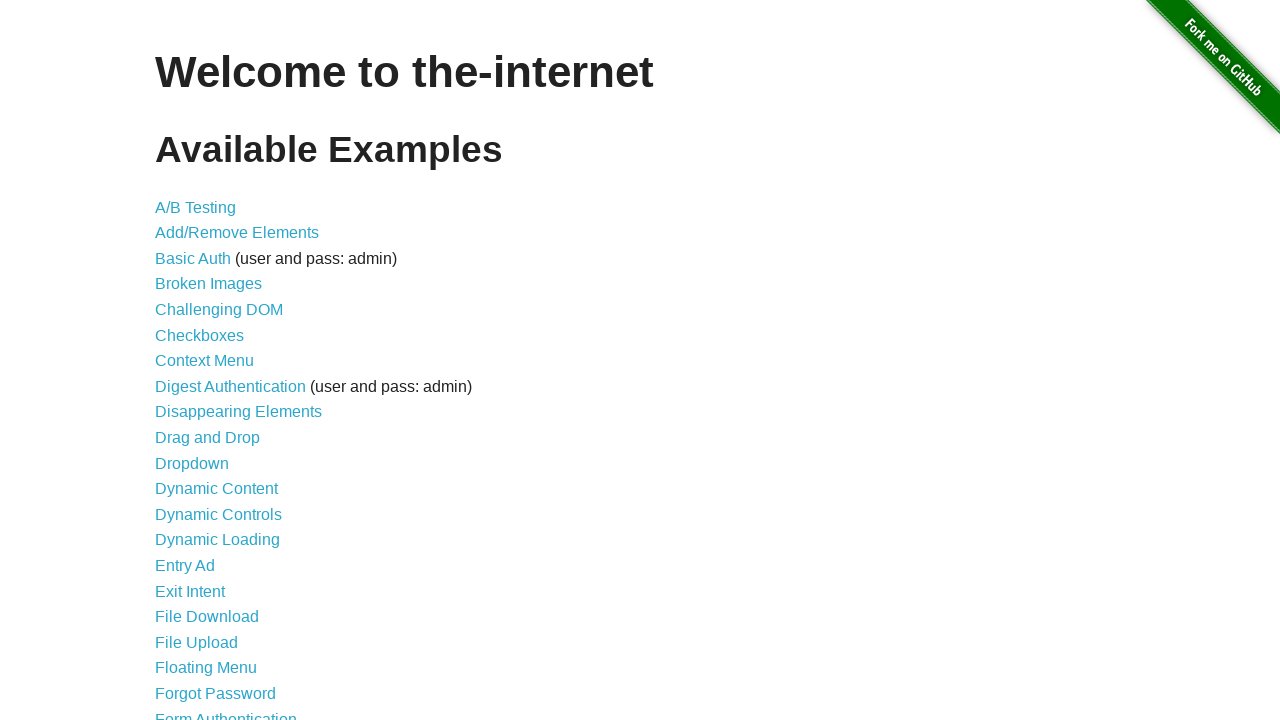

jQuery library loaded successfully
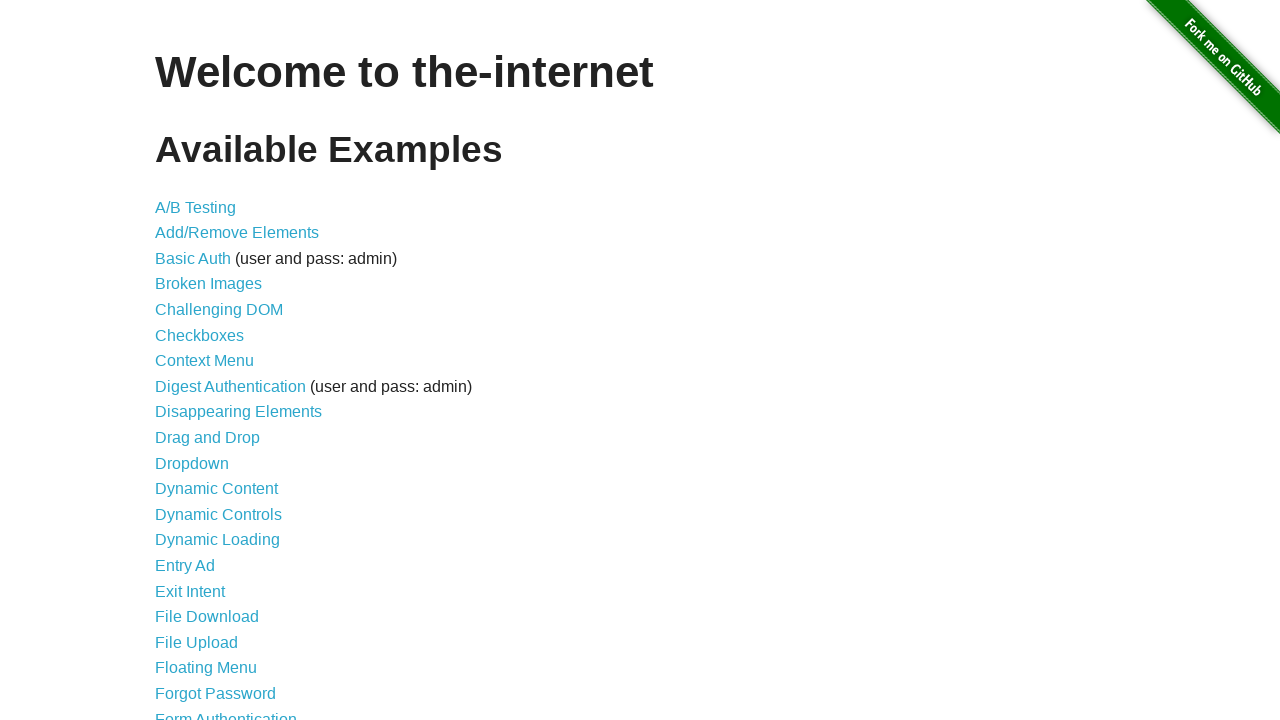

Injected jQuery Growl script into page
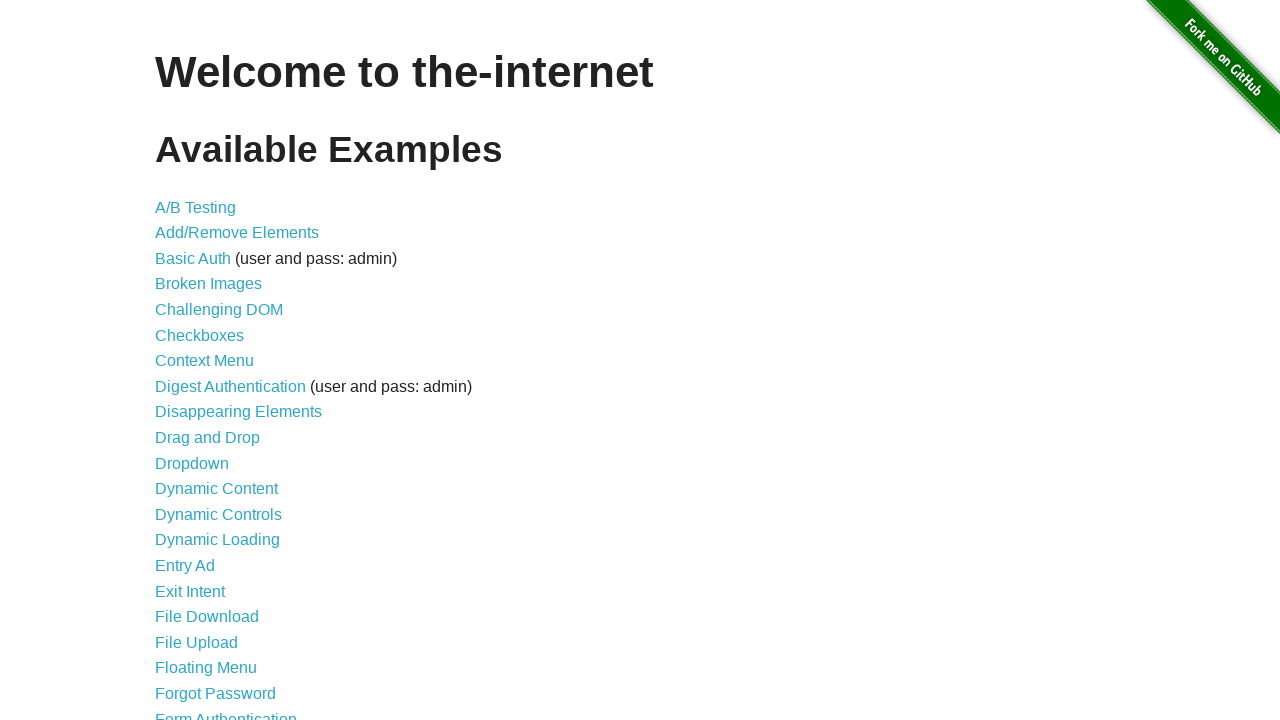

Injected jQuery Growl CSS stylesheet into page
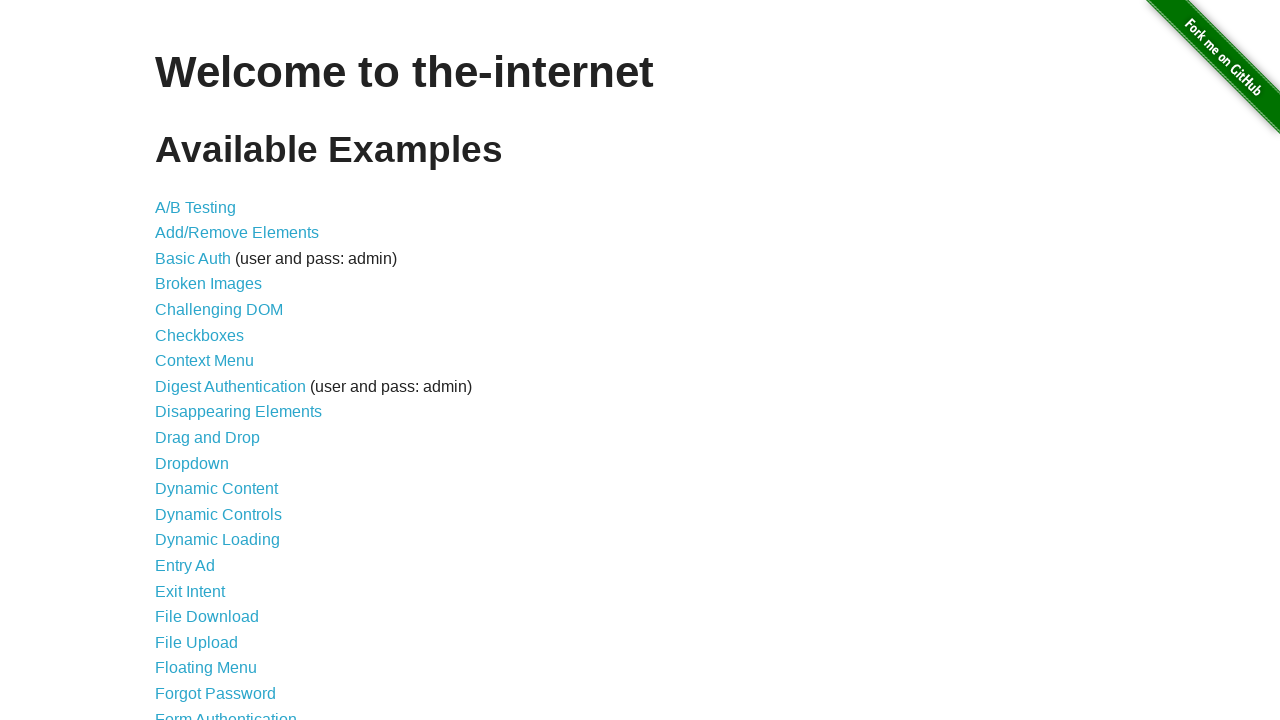

jQuery Growl function is available and ready
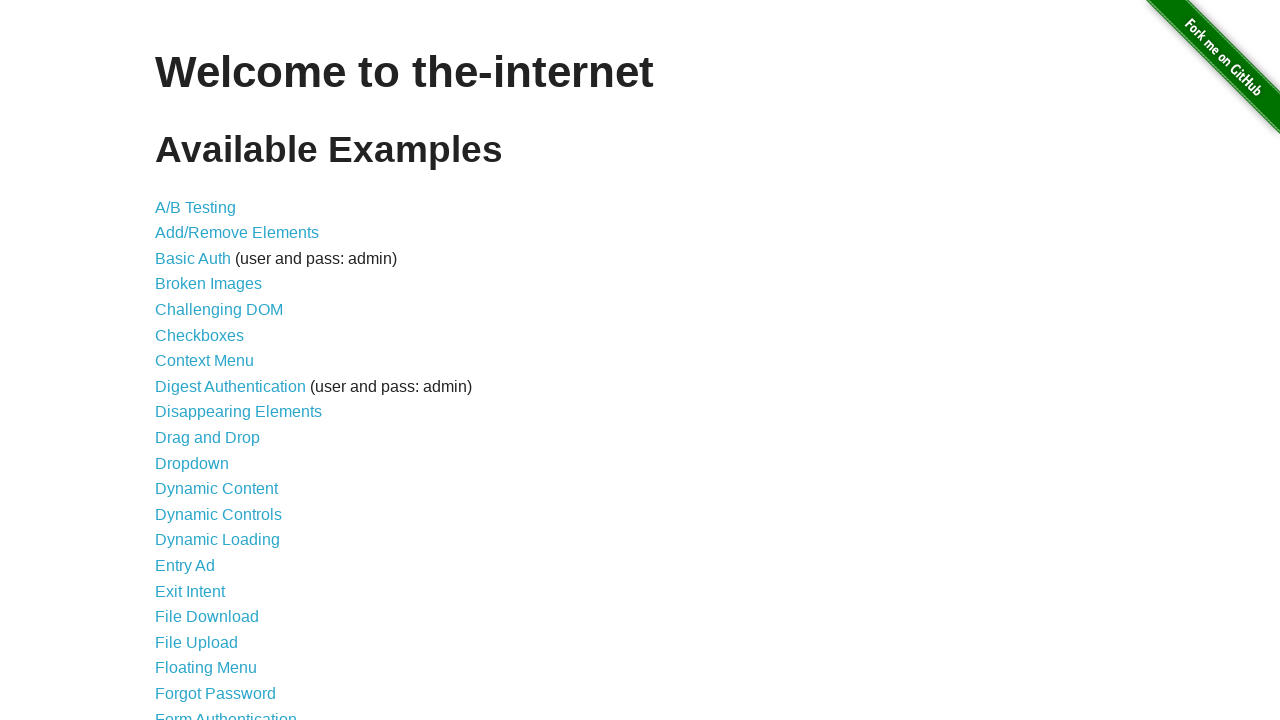

Displayed Growl notification with title 'GET' and message '/'
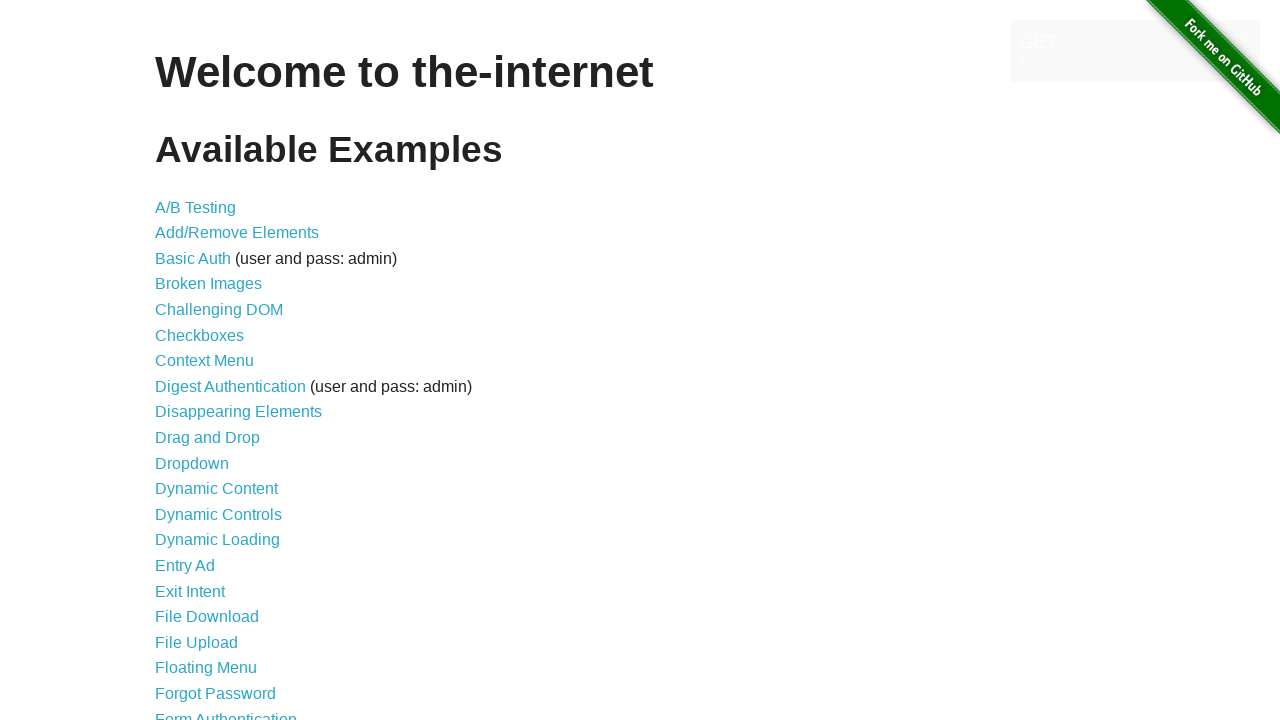

Growl notification element appeared on page
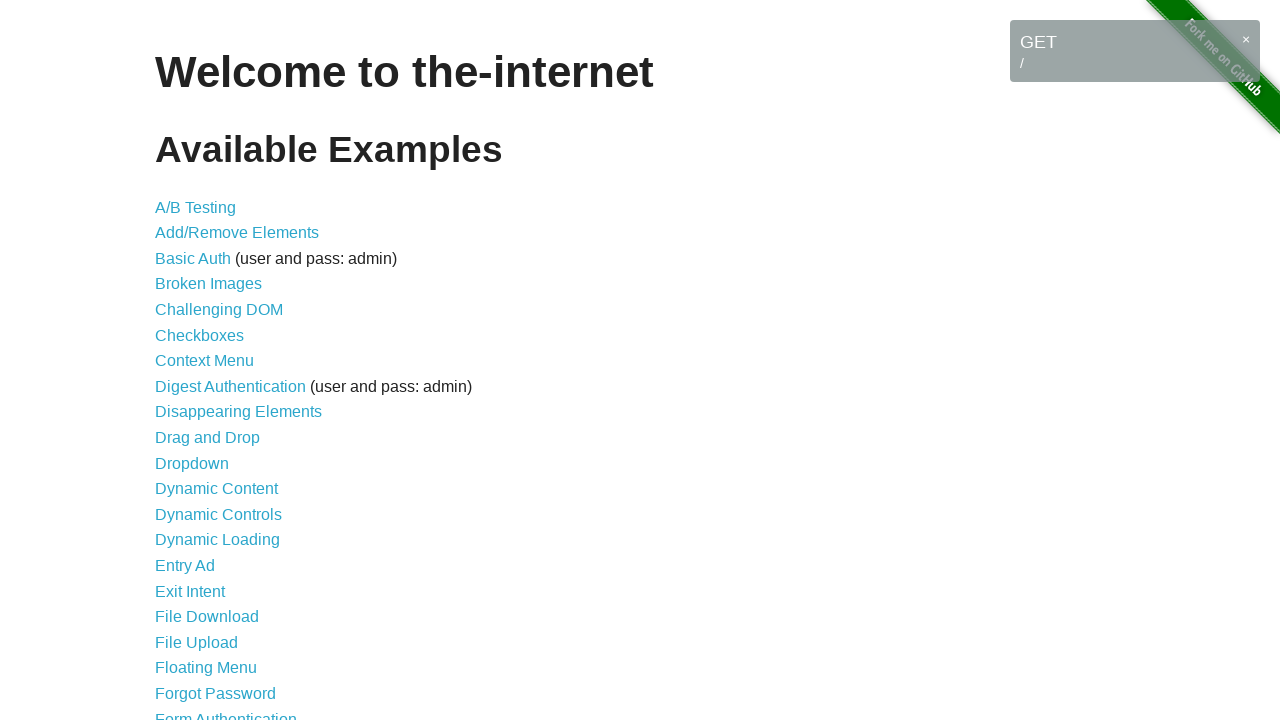

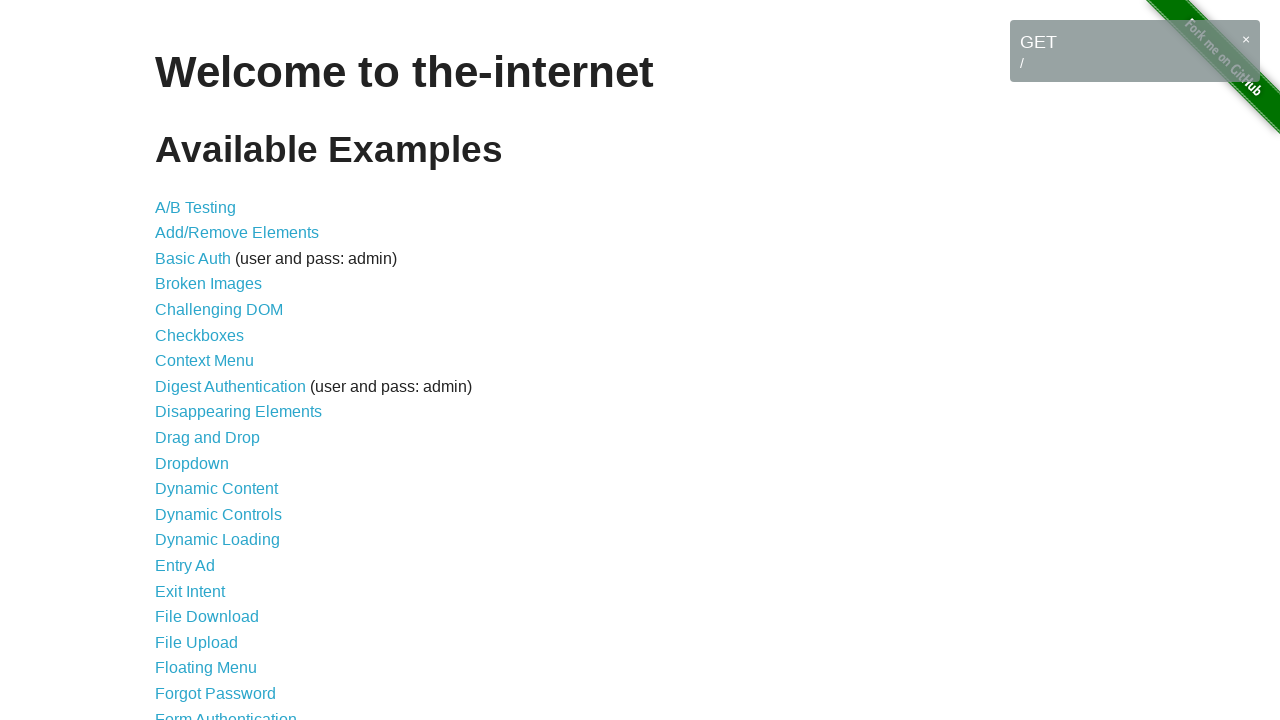